Tests hover tooltip functionality by moving mouse over an age input field and verifying the tooltip text is displayed correctly.

Starting URL: https://automationfc.github.io/jquery-tooltip/

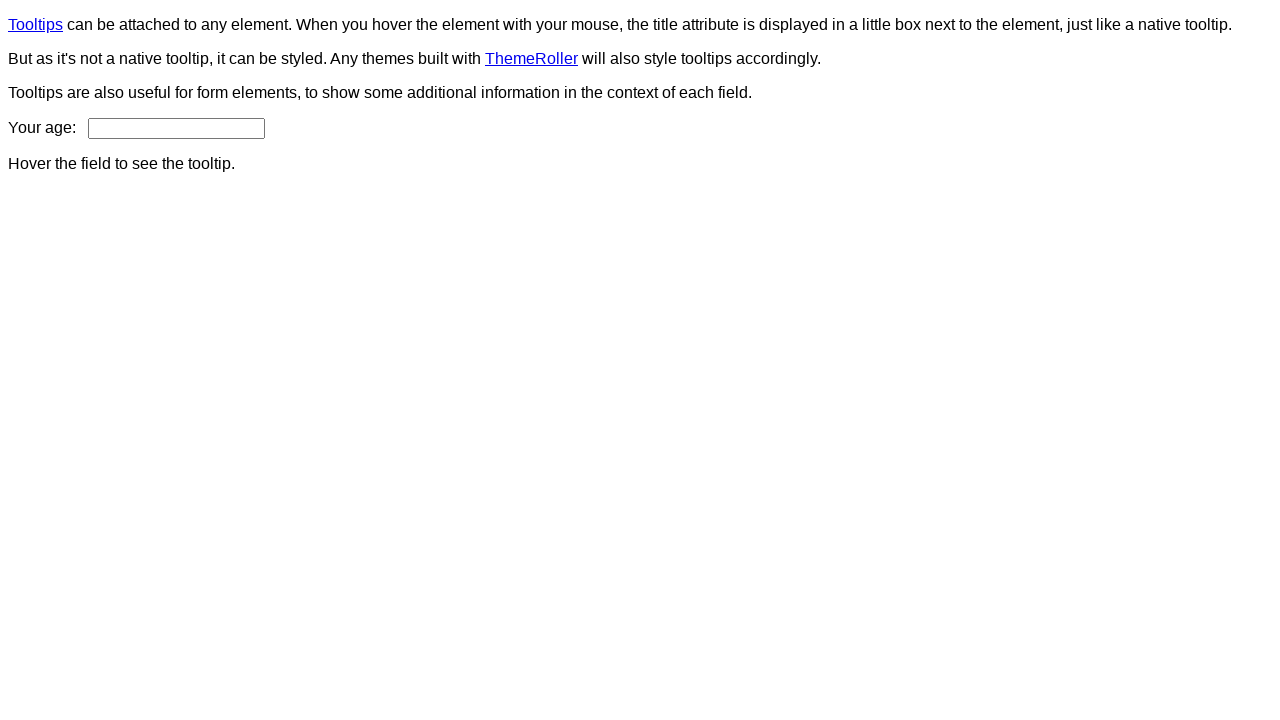

Hovered over age input field at (176, 128) on input#age
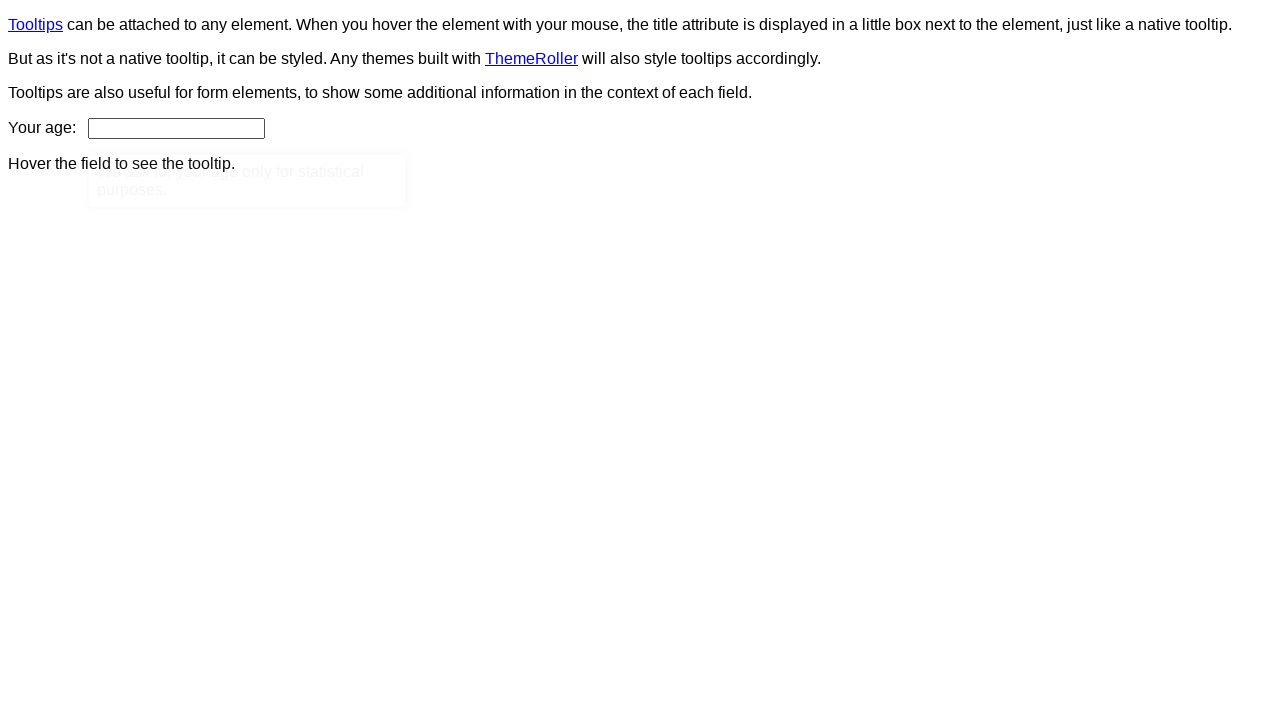

Tooltip appeared and became visible
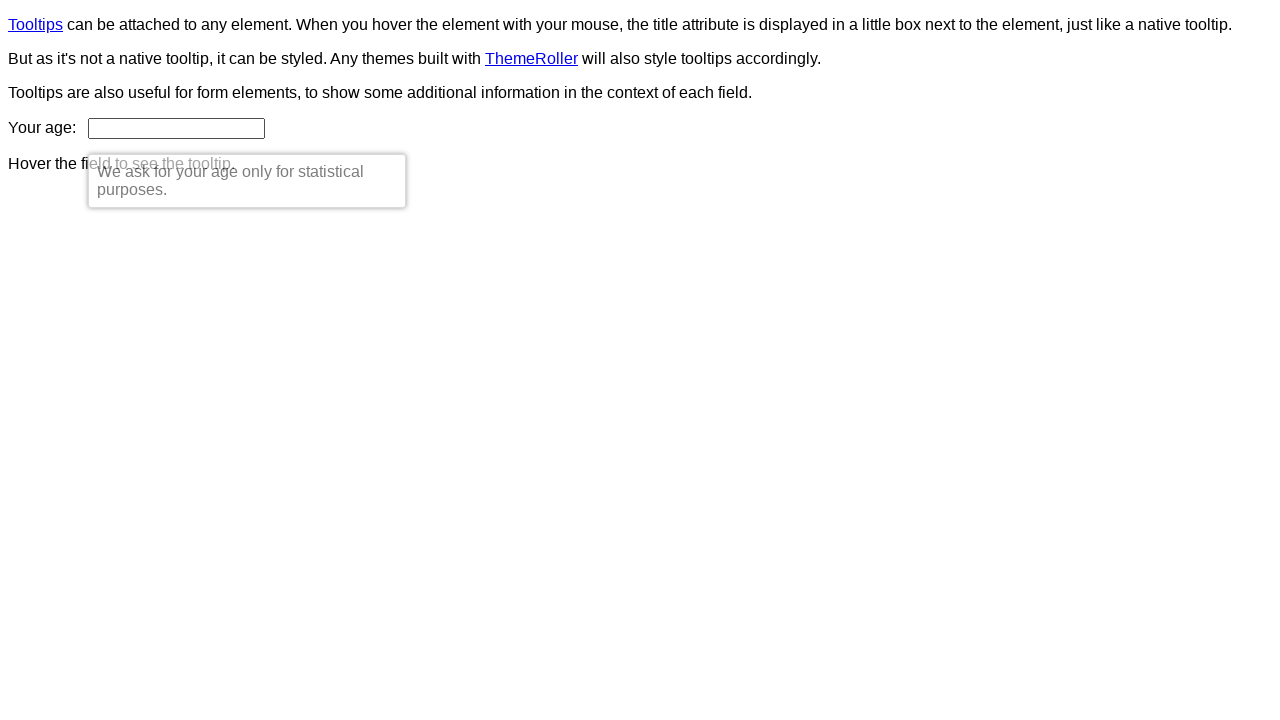

Verified tooltip text matches expected message: 'We ask for your age only for statistical purposes.'
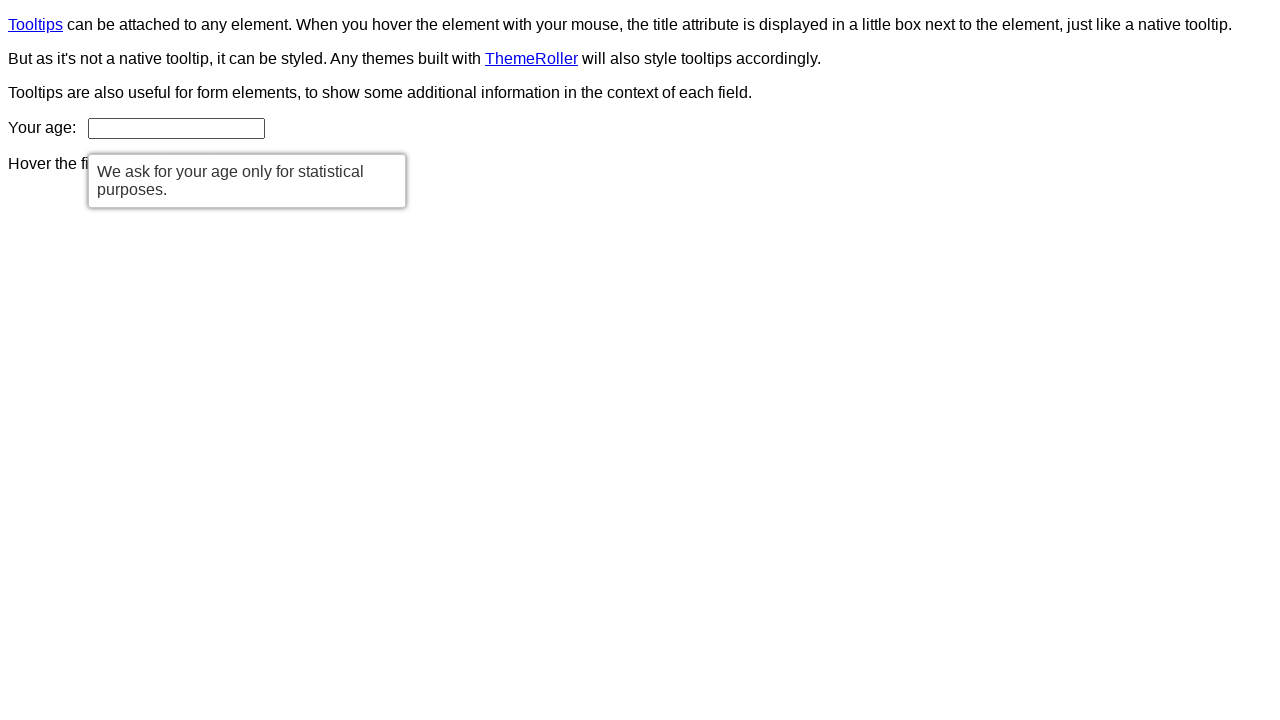

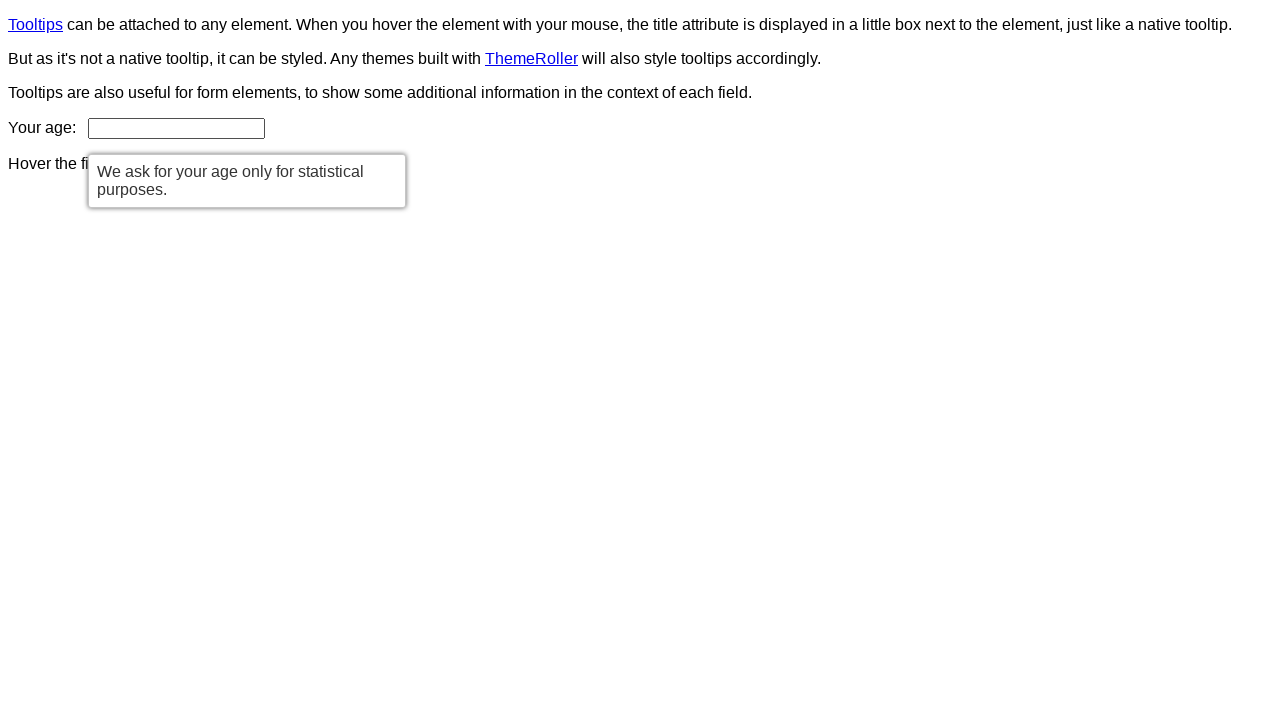